Tests mouse hover functionality by hovering over multiple images to reveal hidden text

Starting URL: https://the-internet.herokuapp.com/hovers

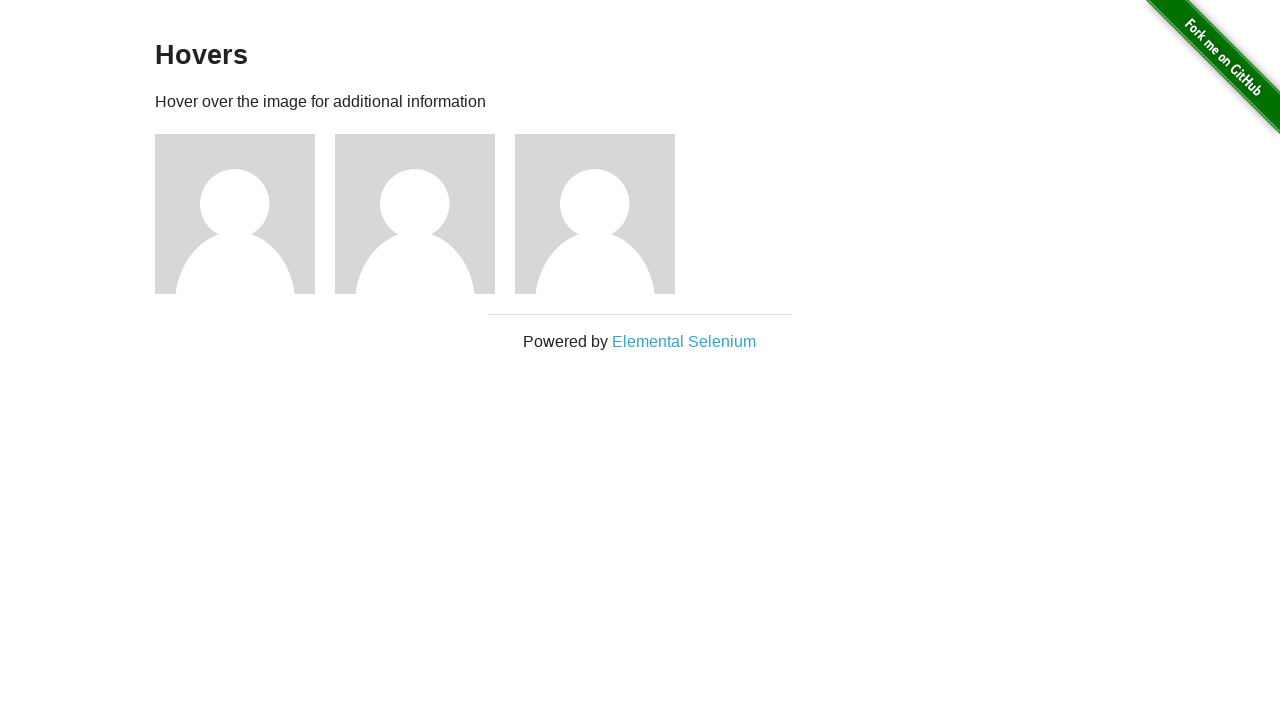

Hovered over first image to reveal hidden text at (235, 214) on .figure:nth-child(3) img
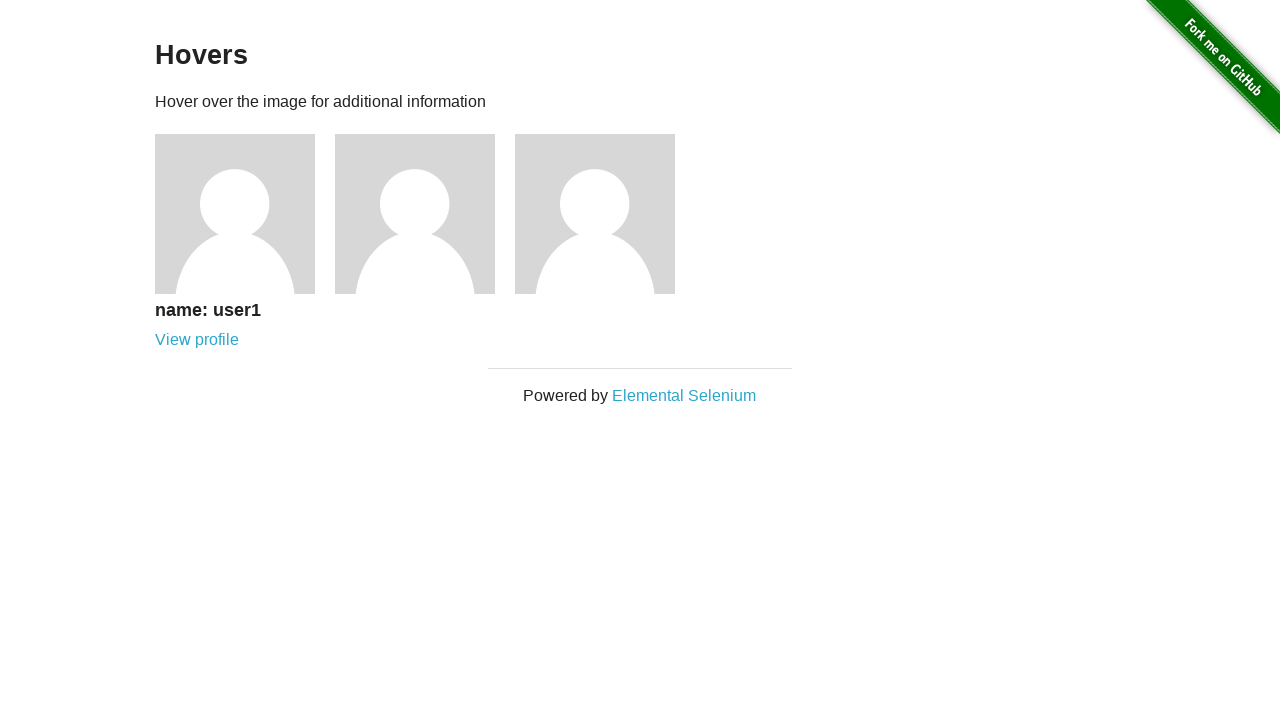

First image caption appeared
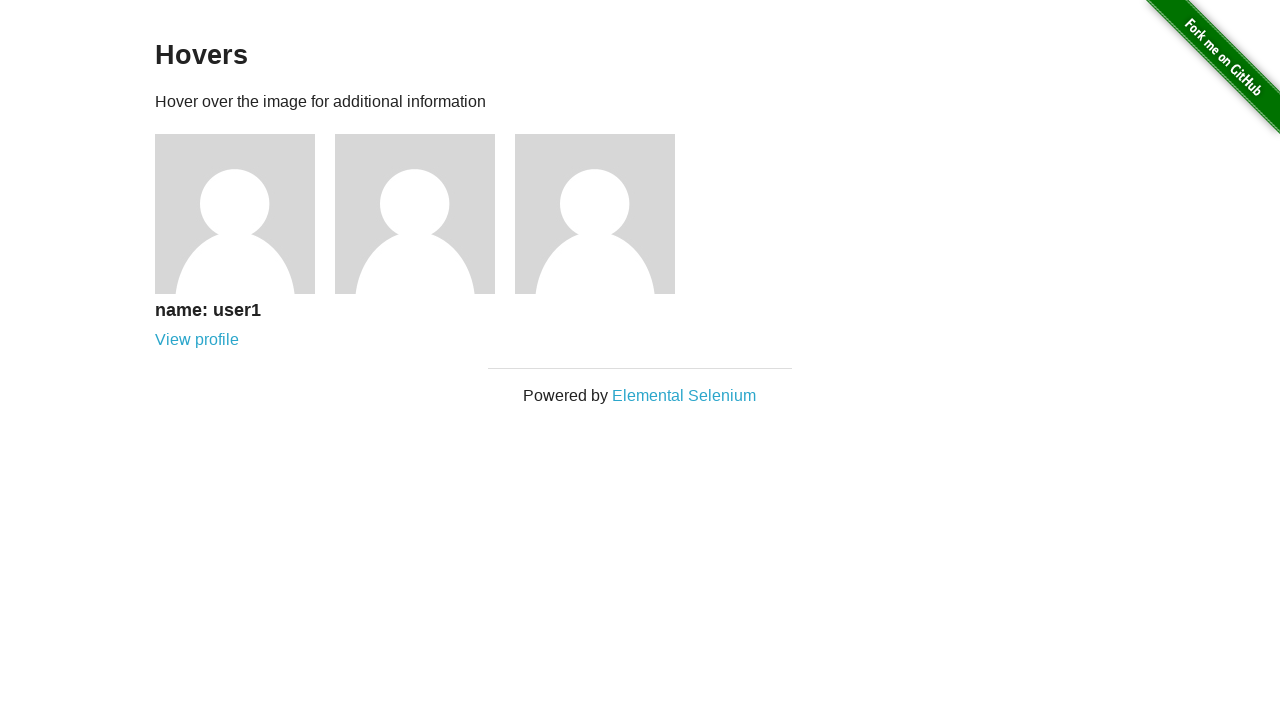

Hovered over second image to reveal hidden text at (415, 214) on .figure:nth-child(4) img
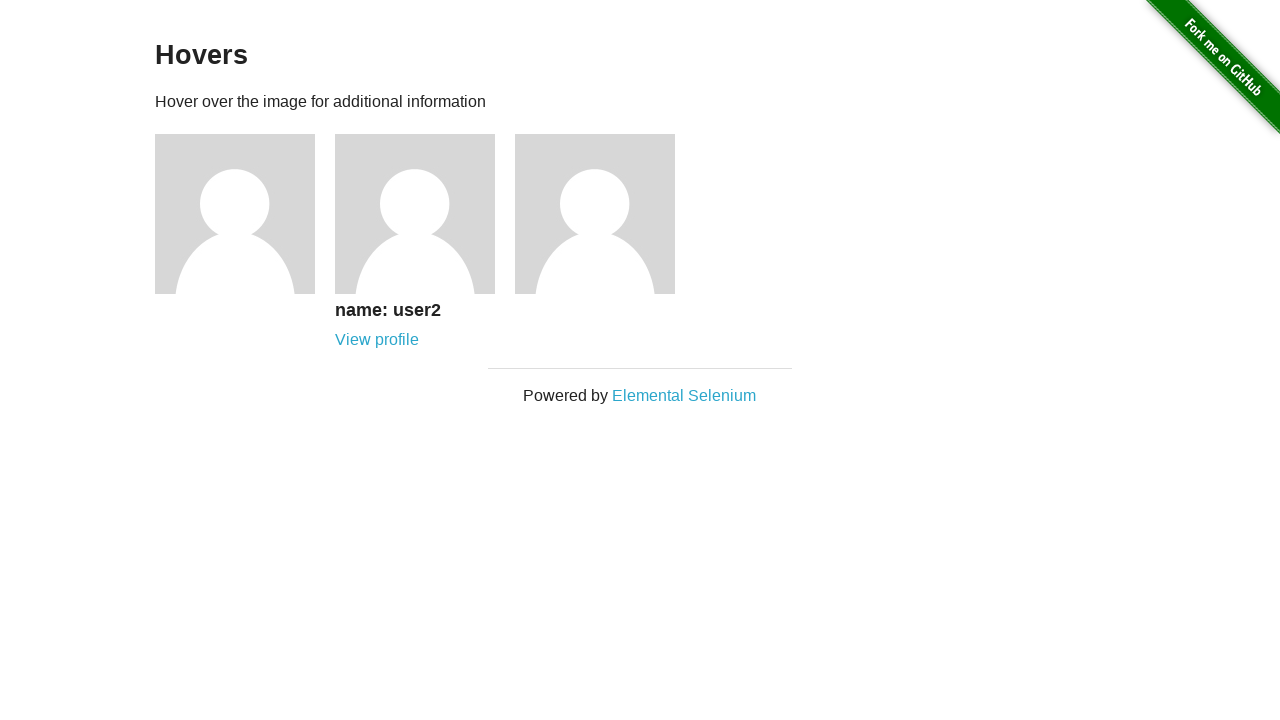

Second image caption appeared
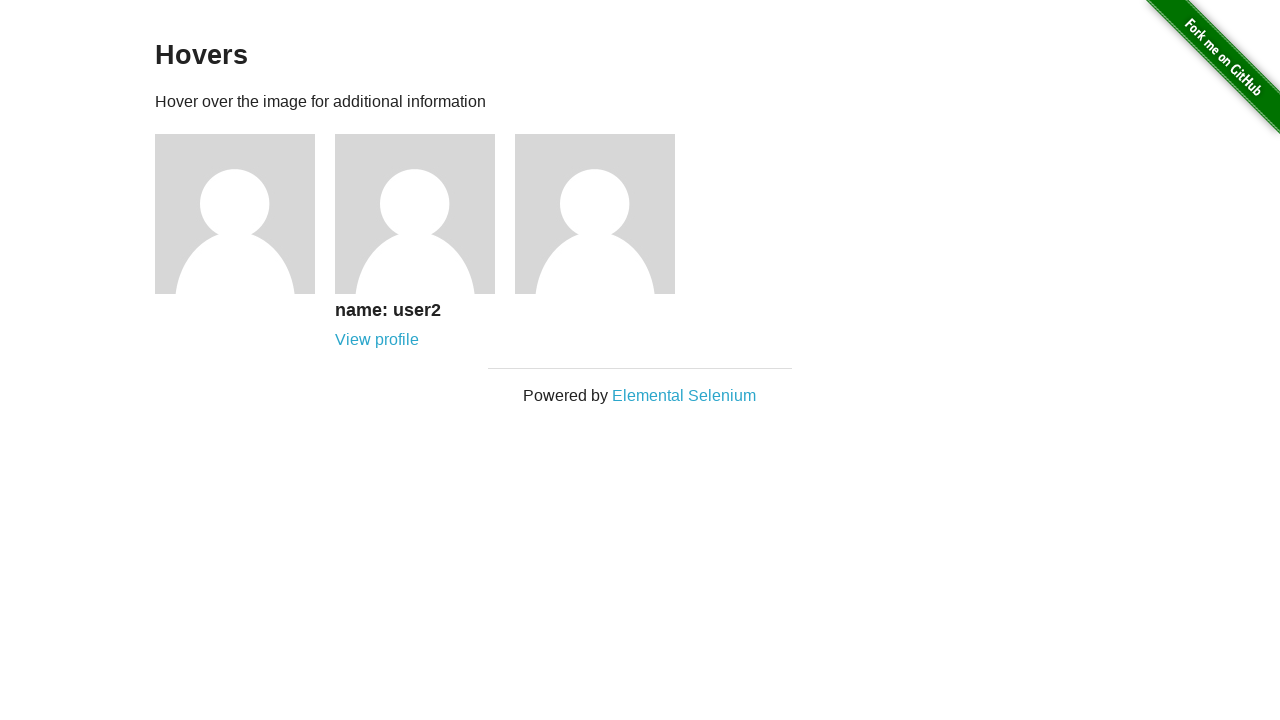

Hovered over third image to reveal hidden text at (595, 214) on .figure:nth-child(5) img
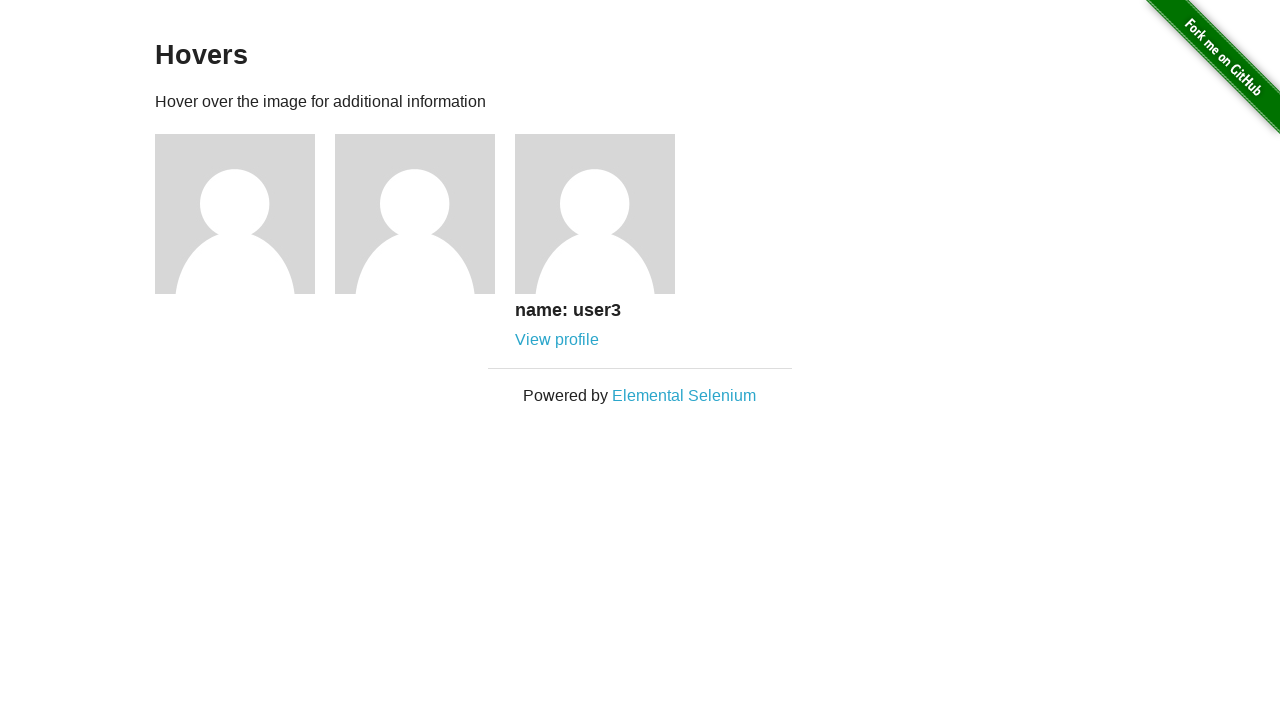

Third image caption appeared
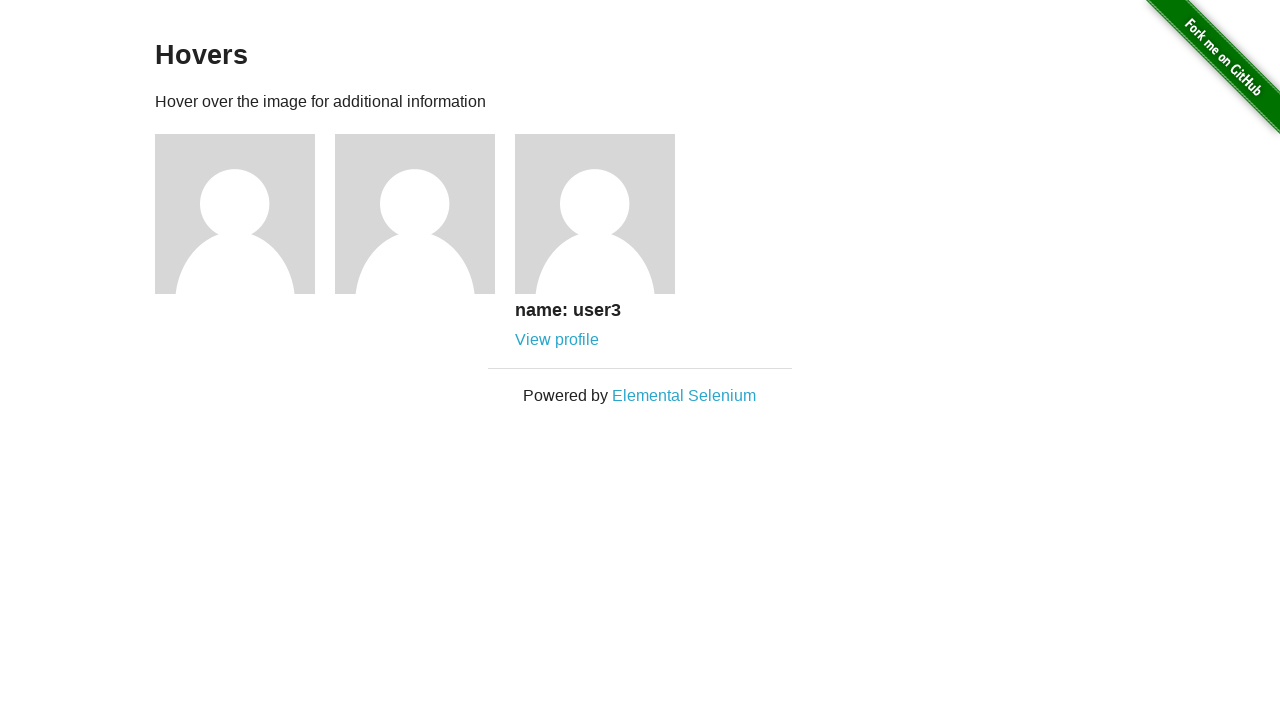

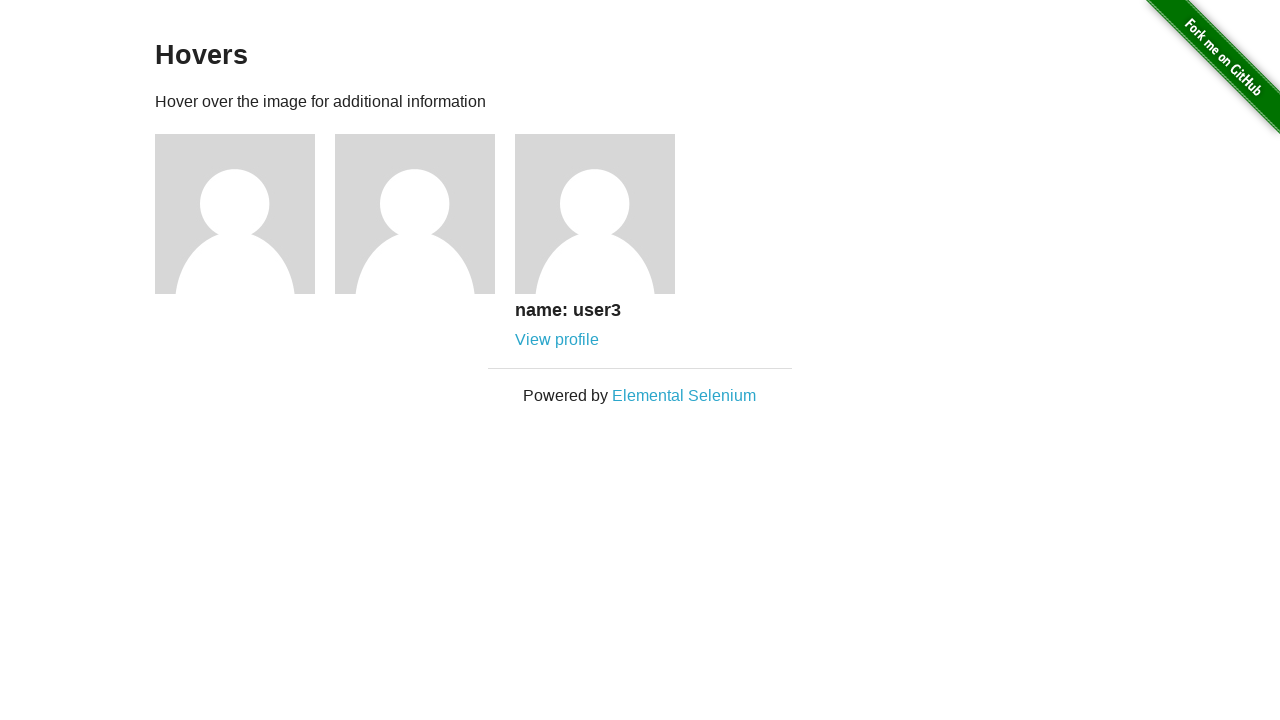